Tests the Python.org search functionality by entering "pycon" as a search query and submitting the form, then verifying results are returned

Starting URL: https://www.python.org

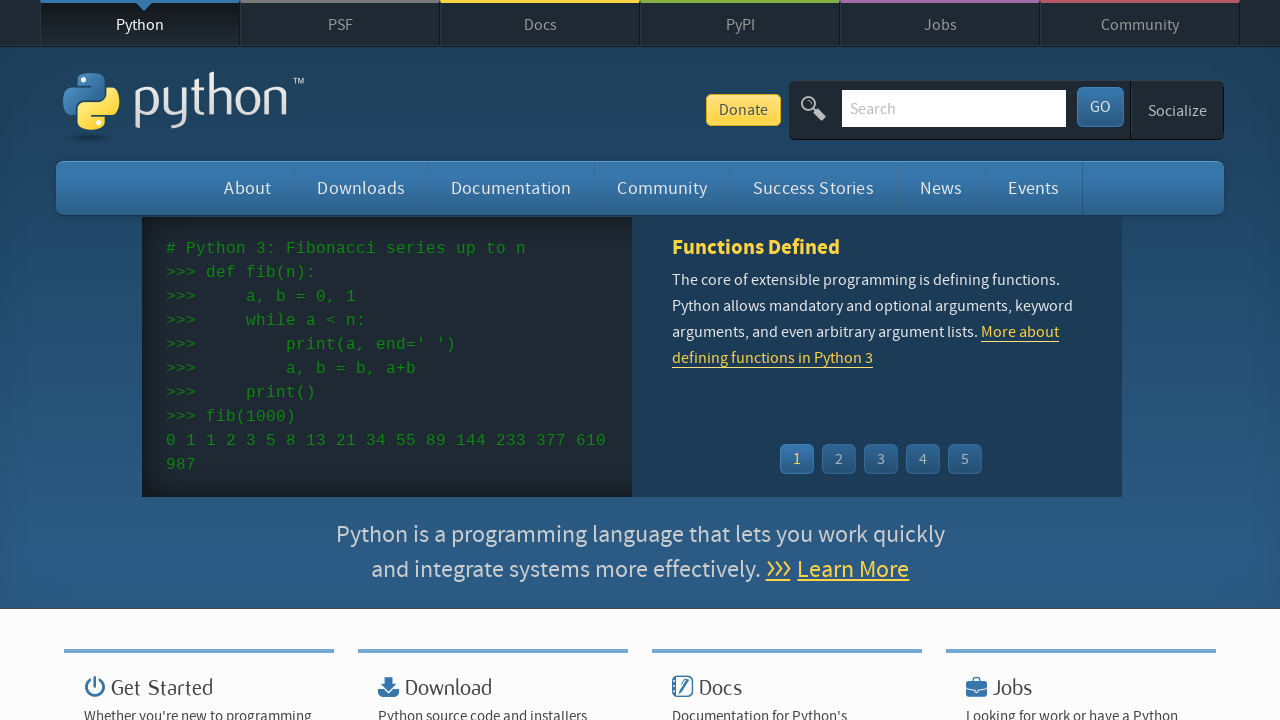

Verified 'Python' is present in page title
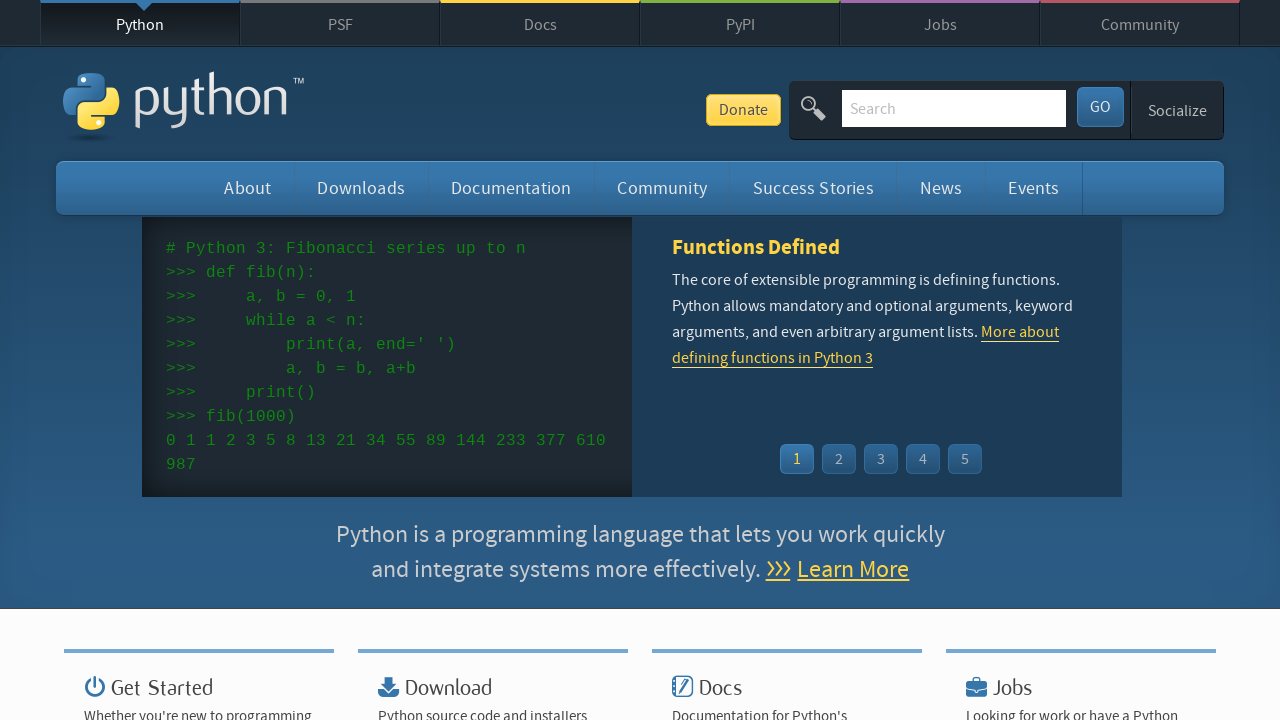

Filled search box with 'pycon' on input[name='q']
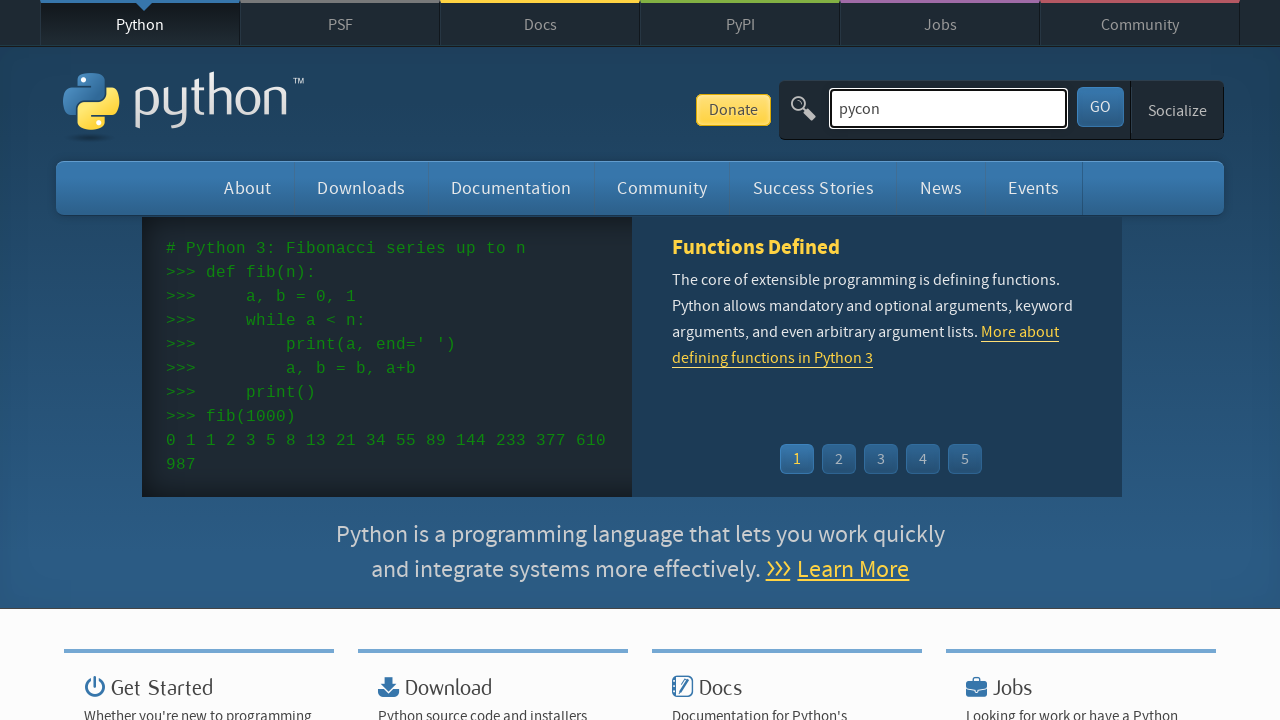

Pressed Enter to submit search query on input[name='q']
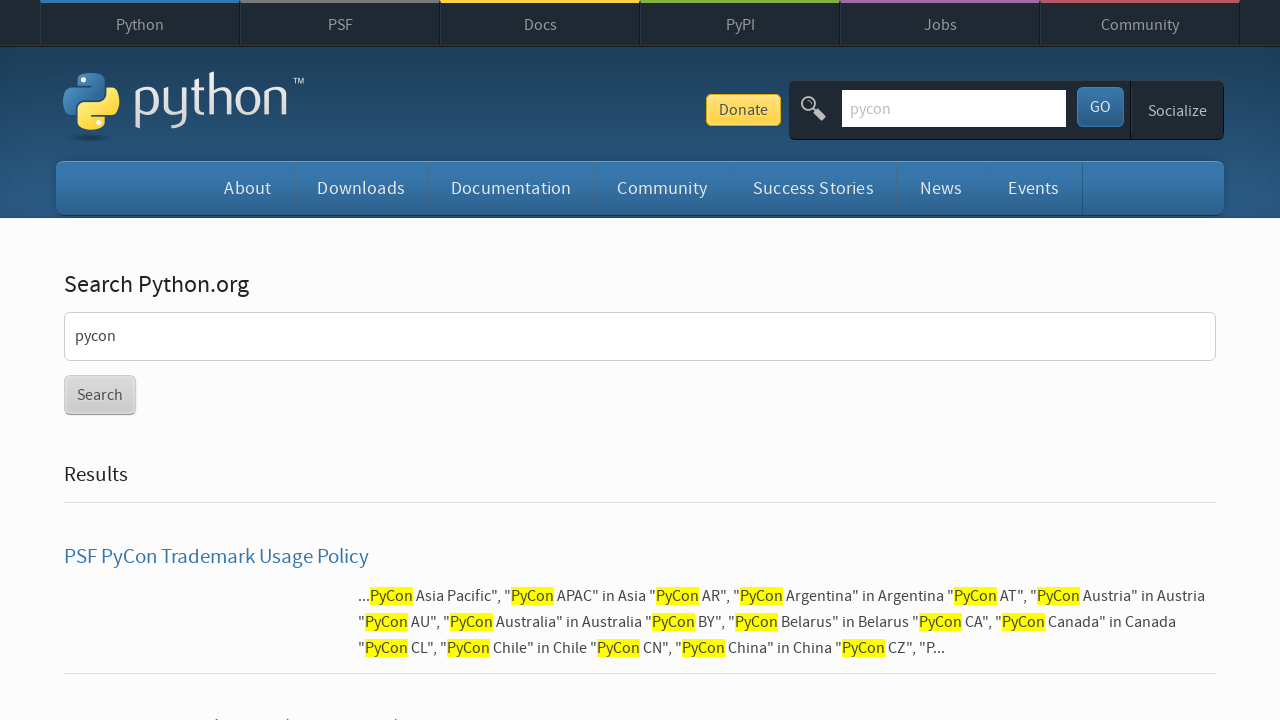

Waited for page to reach networkidle state
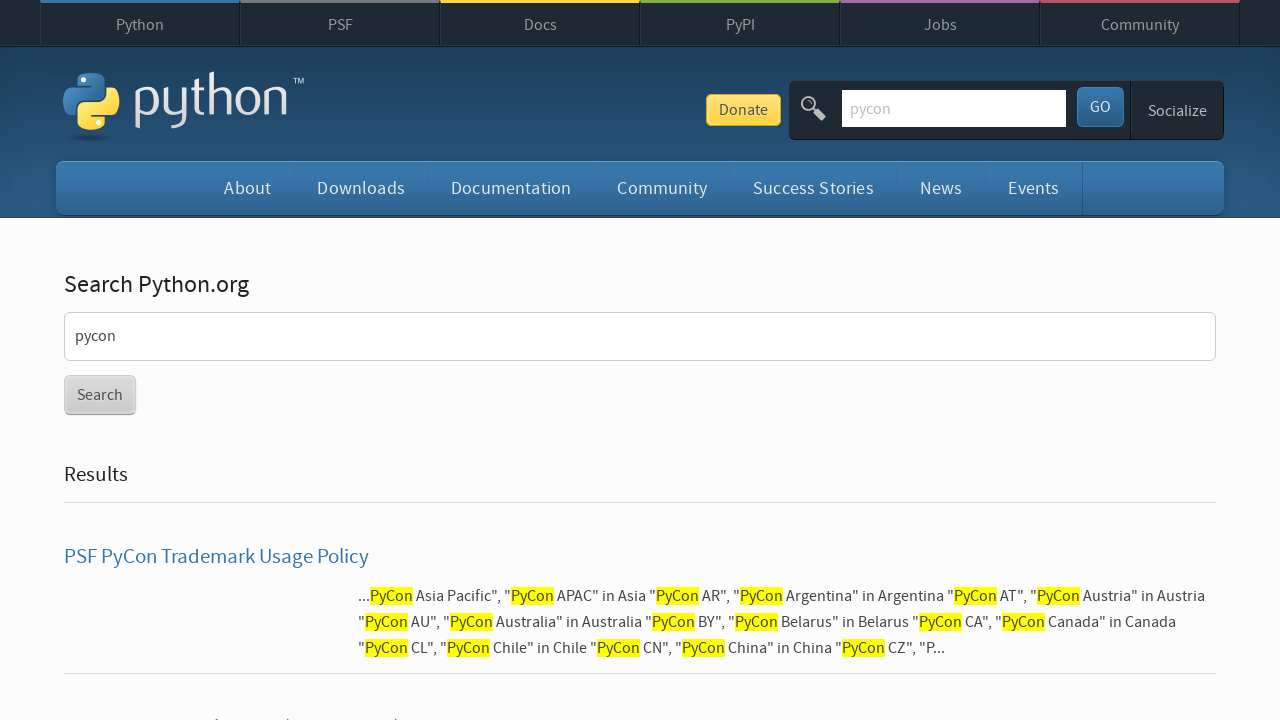

Verified search results were returned (no 'No results found' message)
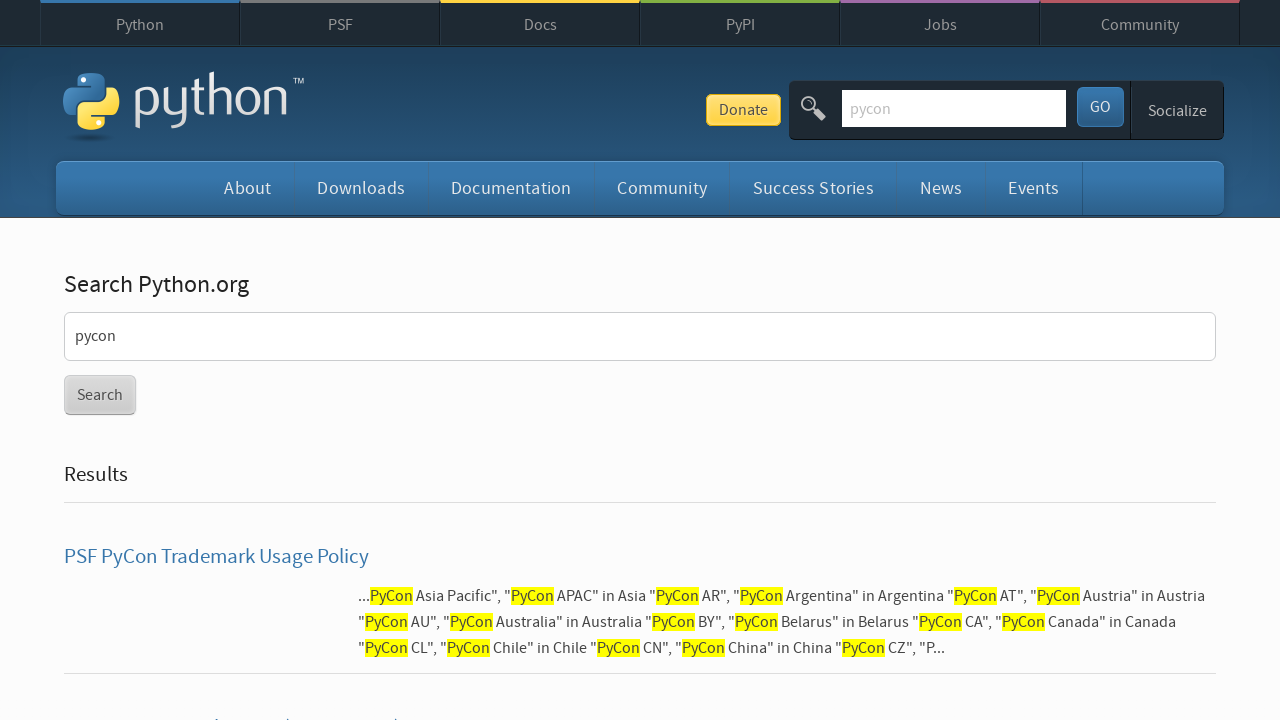

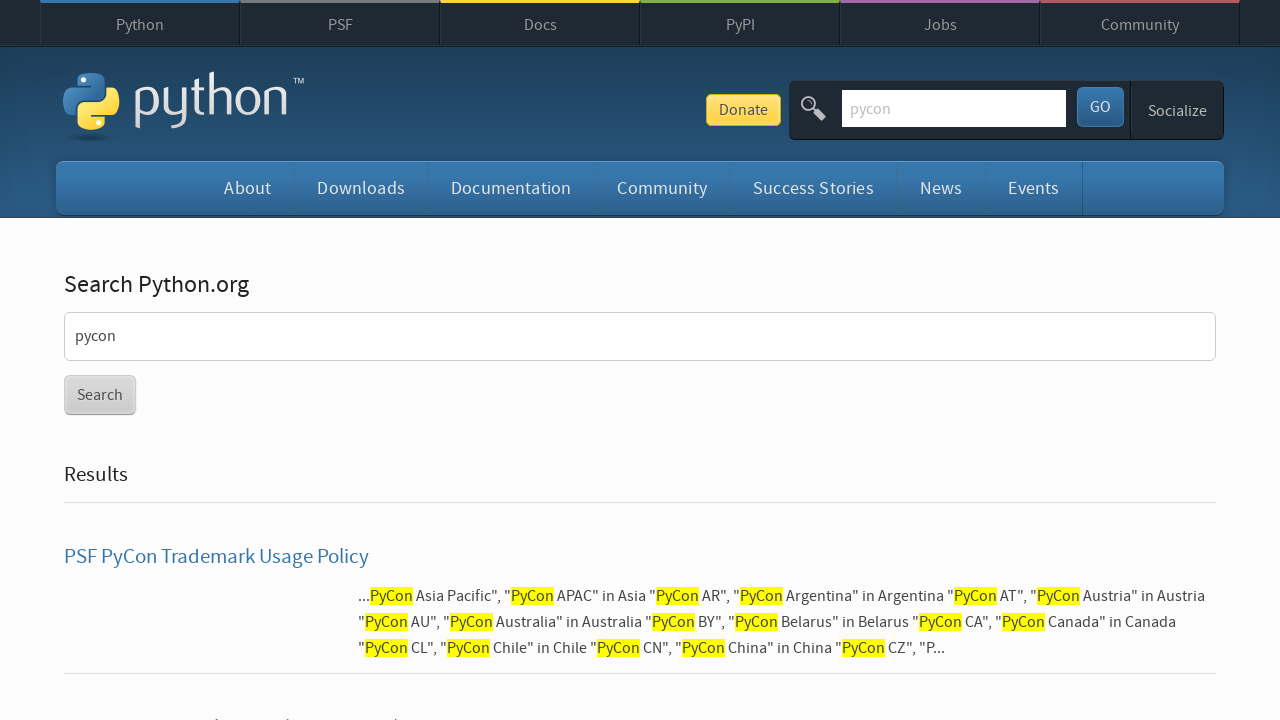